Tests adding a product to cart by clicking on a product from the homepage, adding it to cart, navigating to cart page, and verifying the item appears in the cart.

Starting URL: https://www.demoblaze.com/

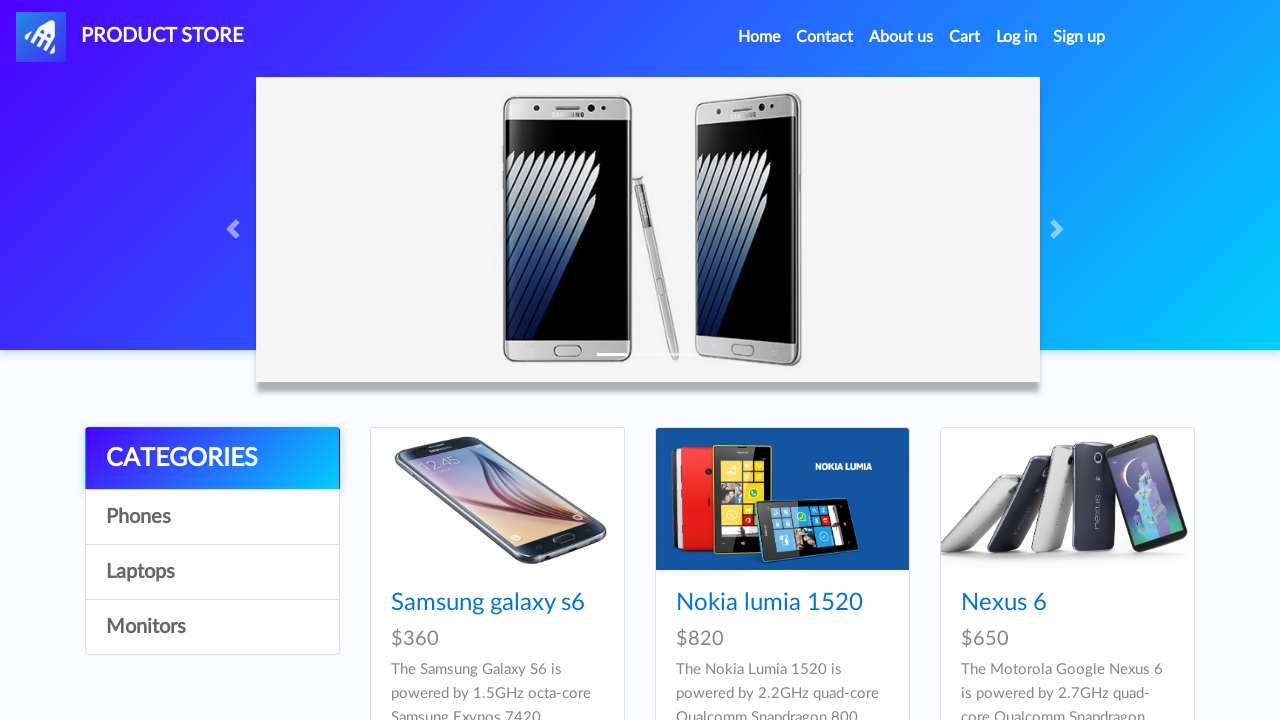

Homepage loaded with product cards visible
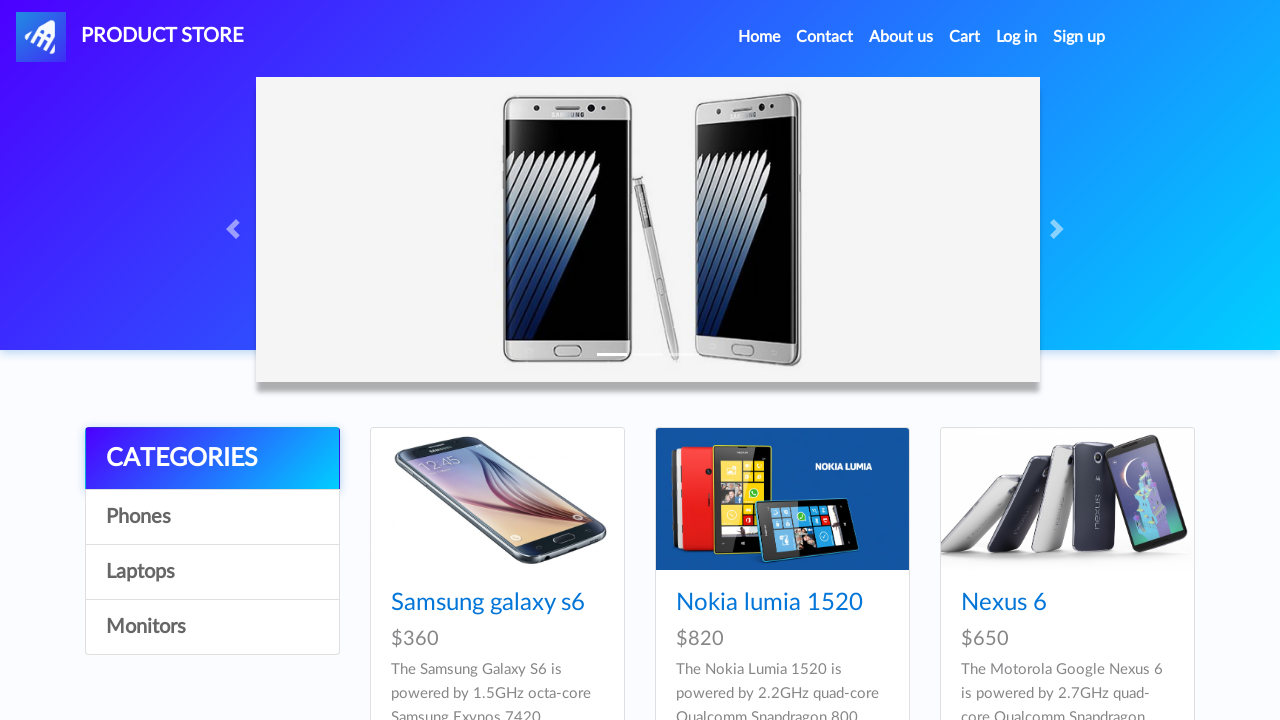

Clicked on second product from homepage at (769, 603) on .card-block .hrefch >> nth=1
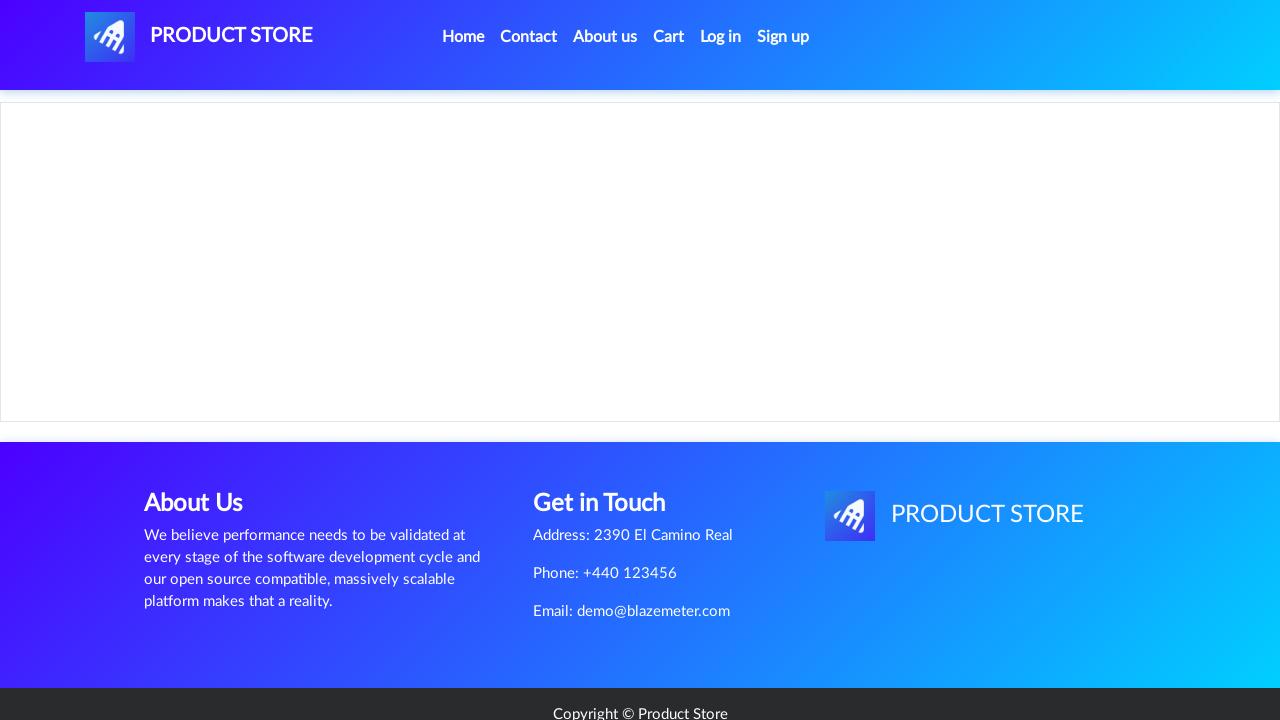

Product page loaded with Add to Cart button visible
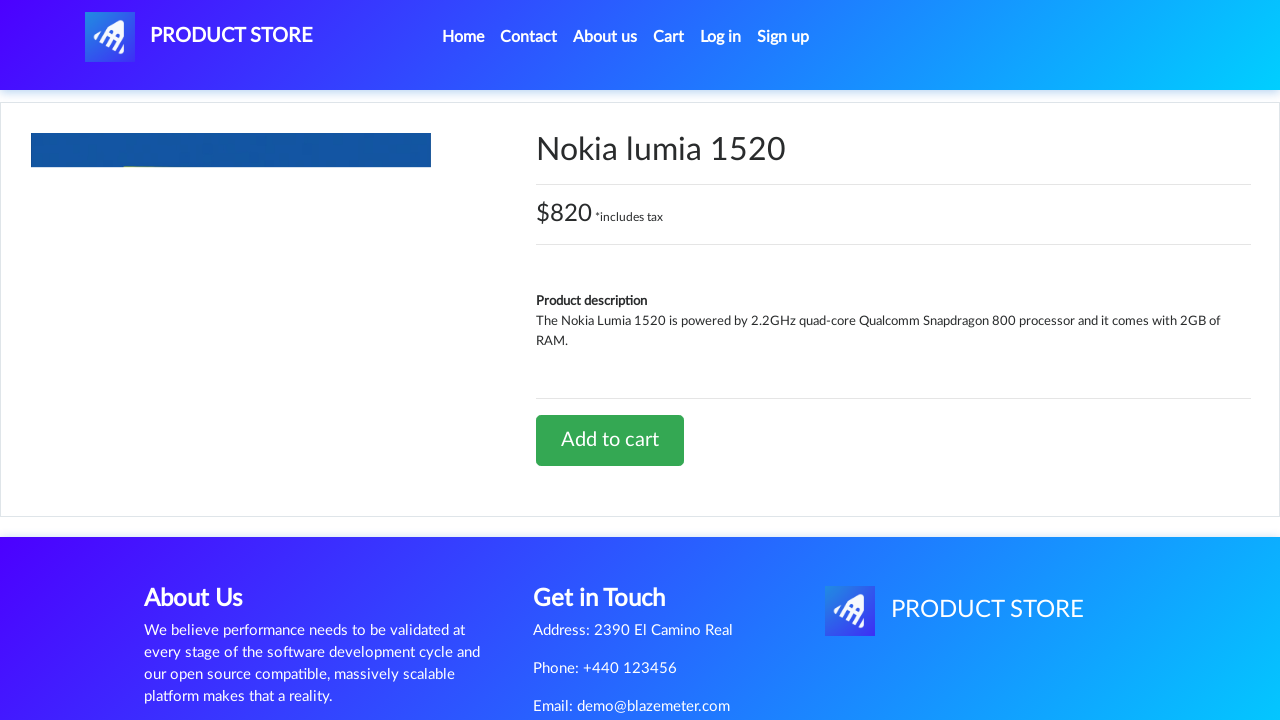

Clicked Add to Cart button at (610, 440) on .btn-success
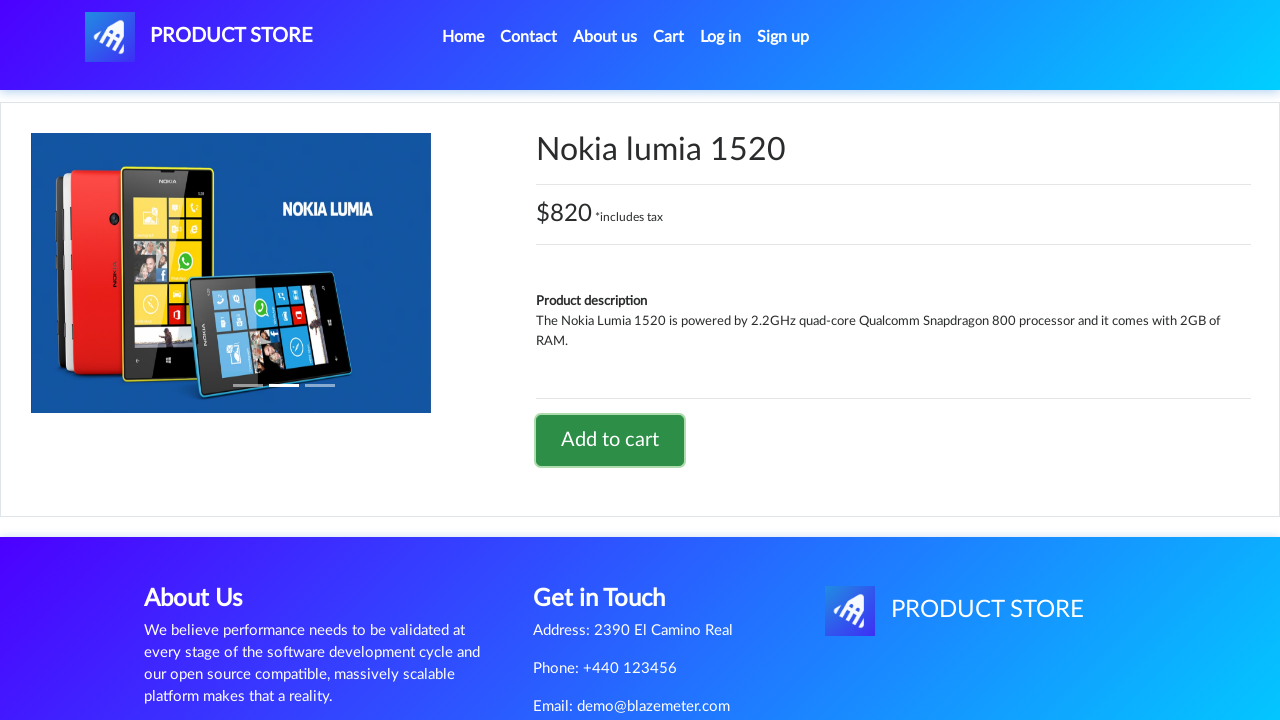

Set up alert dialog handler
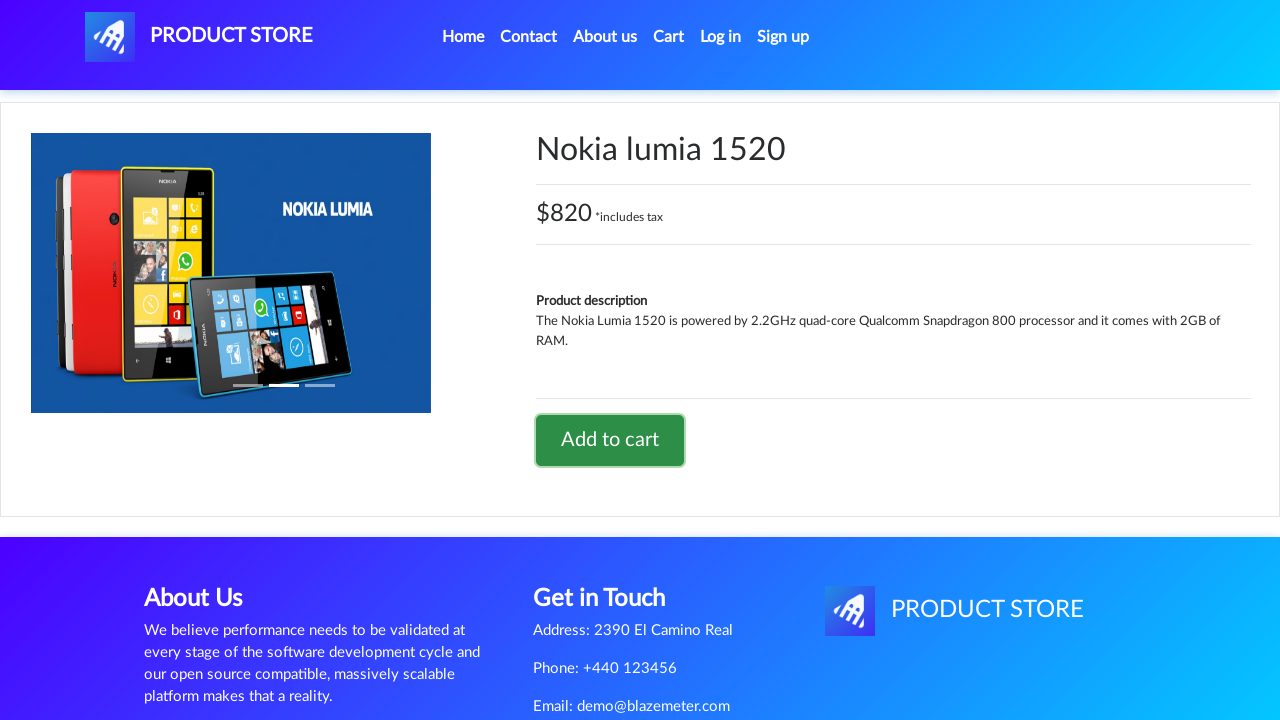

Waited for alert dialog to appear and be accepted
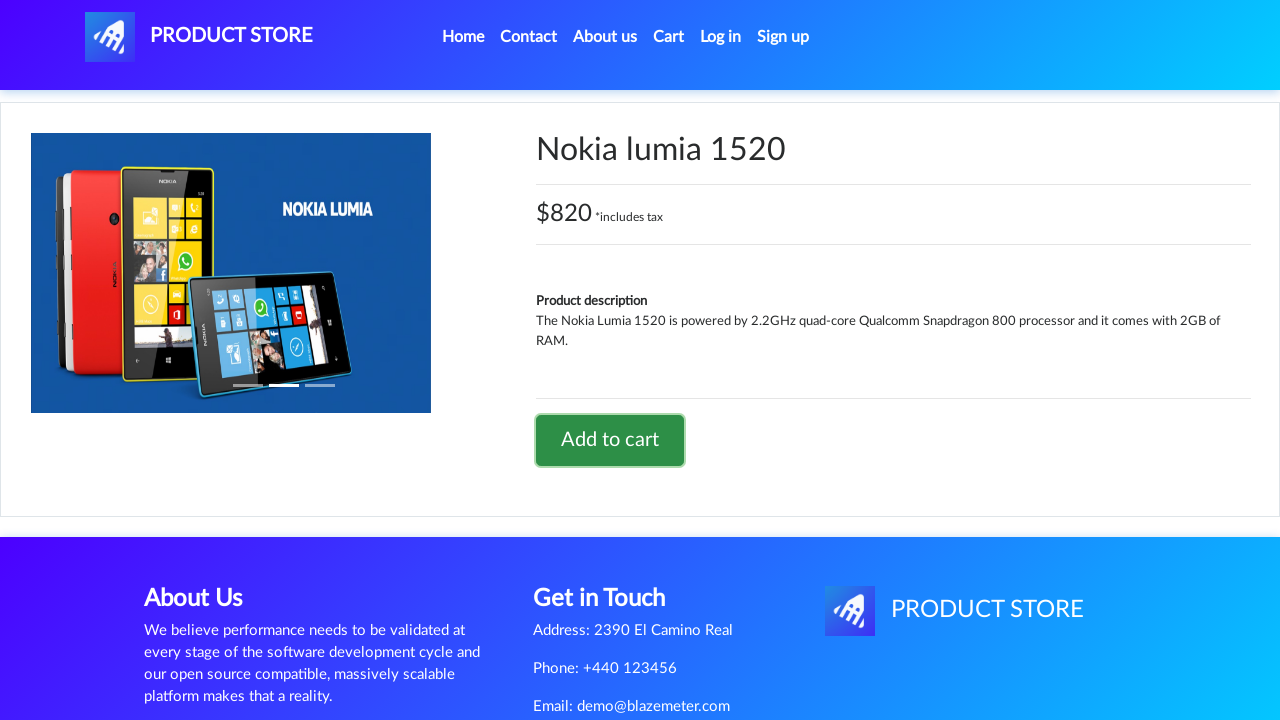

Clicked on Cart menu item at (669, 37) on #cartur
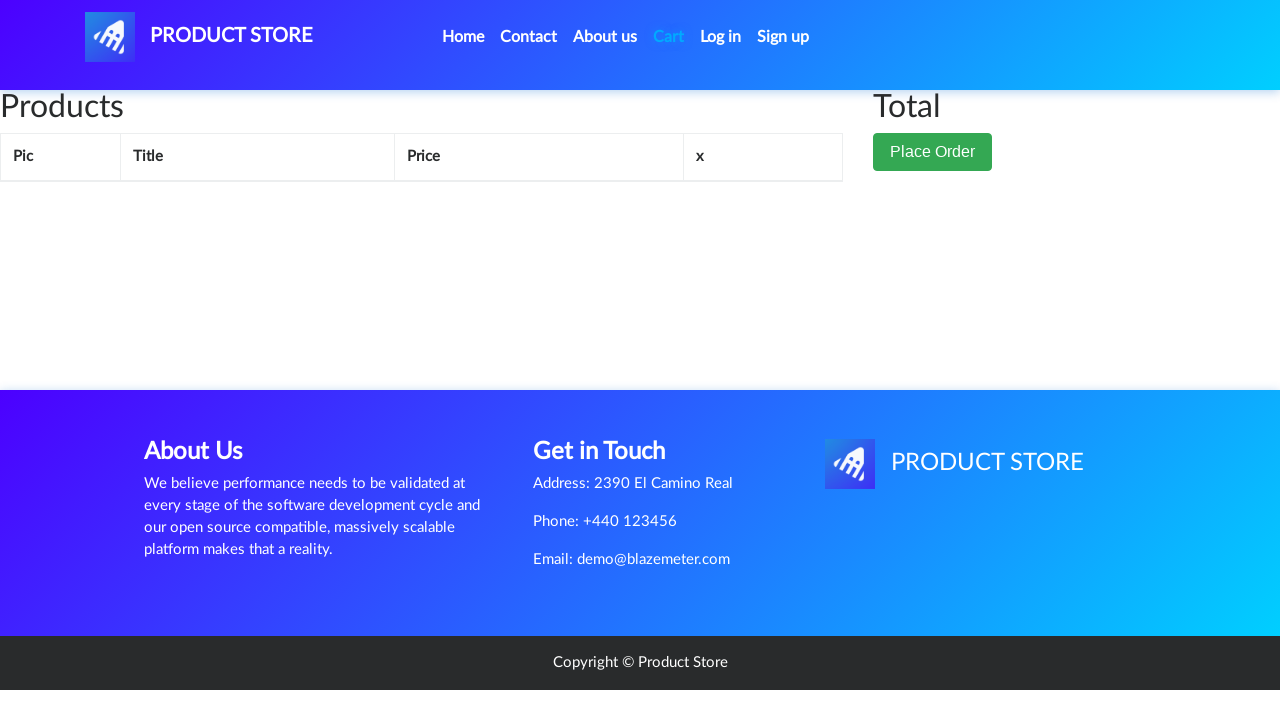

Cart page loaded and product appears in cart table
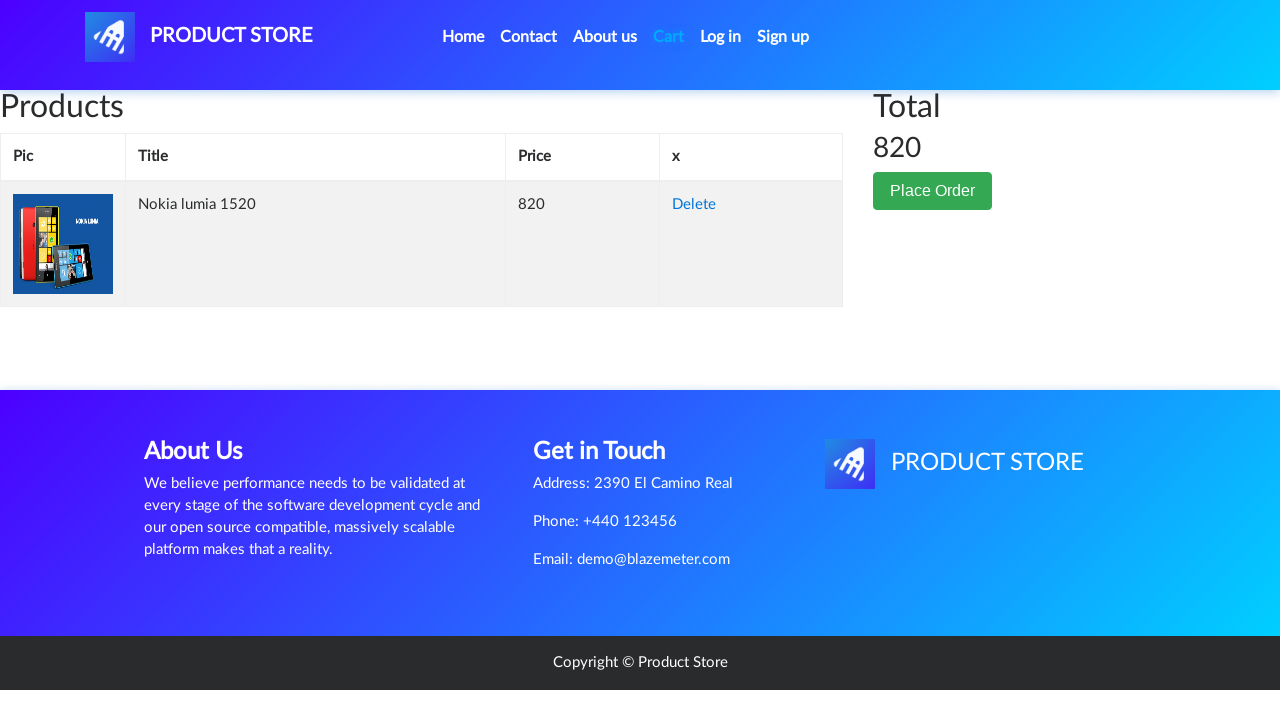

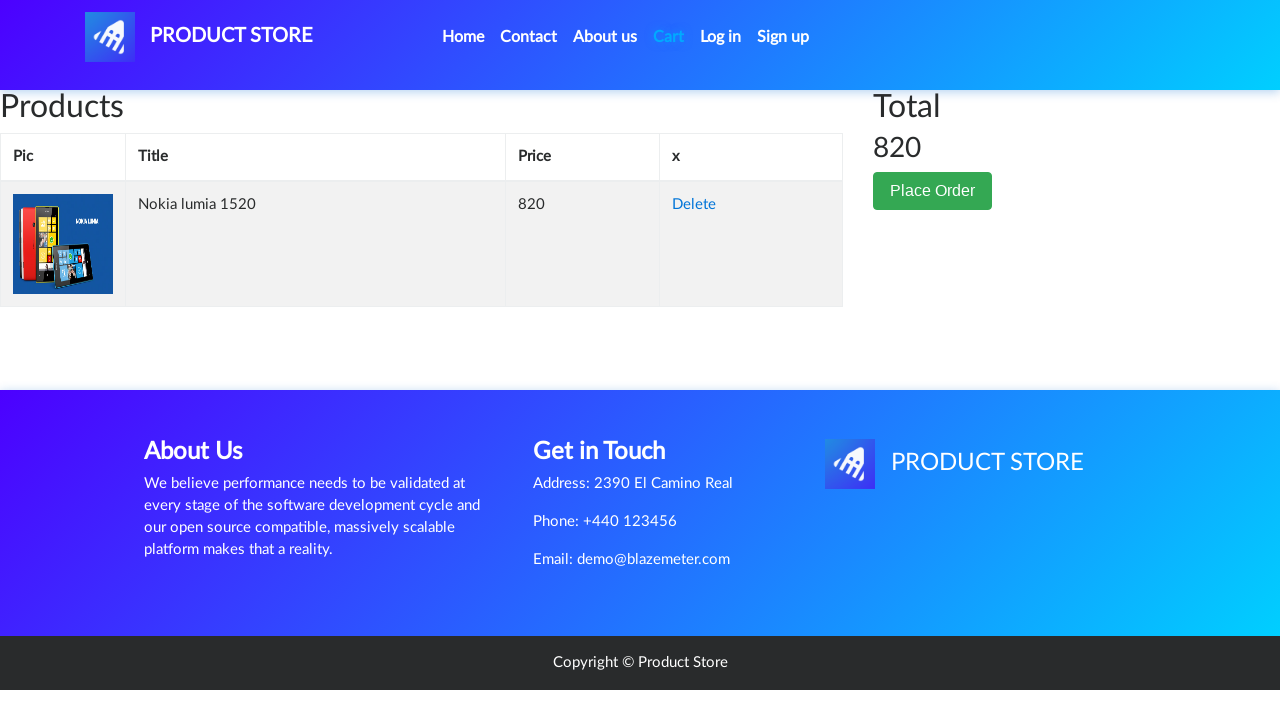